Navigates to getir.com delivery service website

Starting URL: https://getir.com/

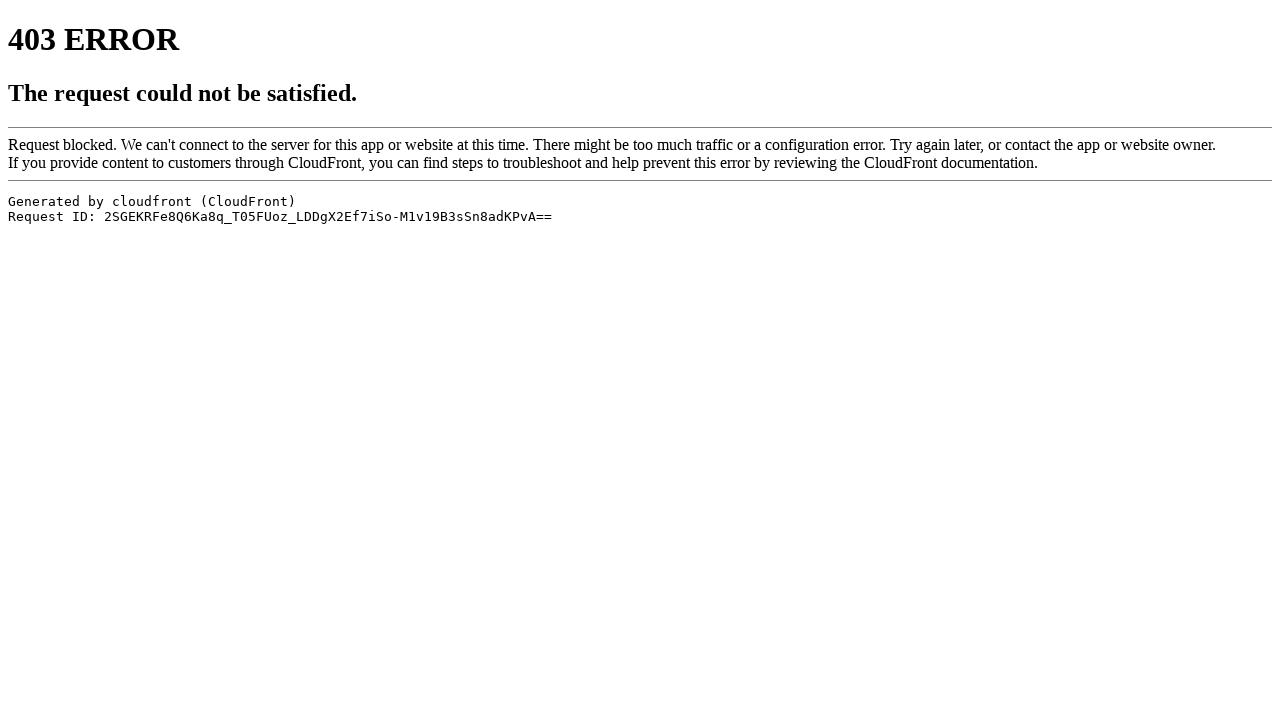

Navigated to getir.com delivery service website
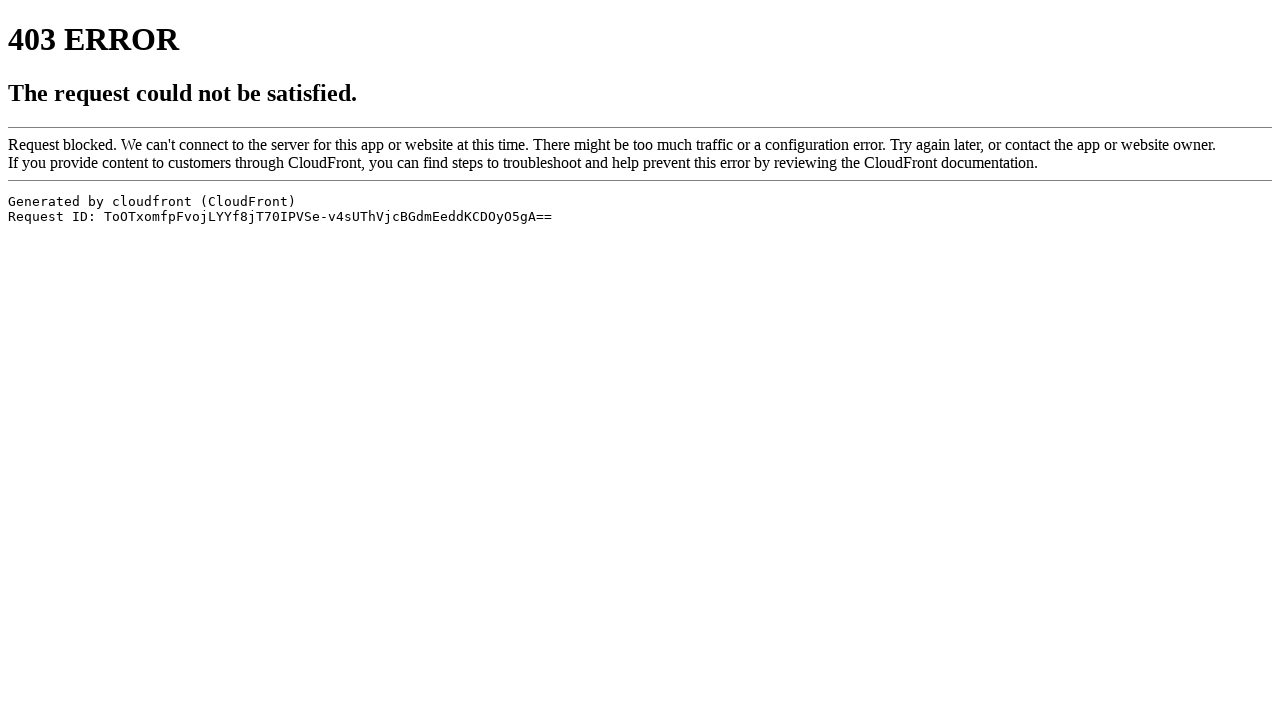

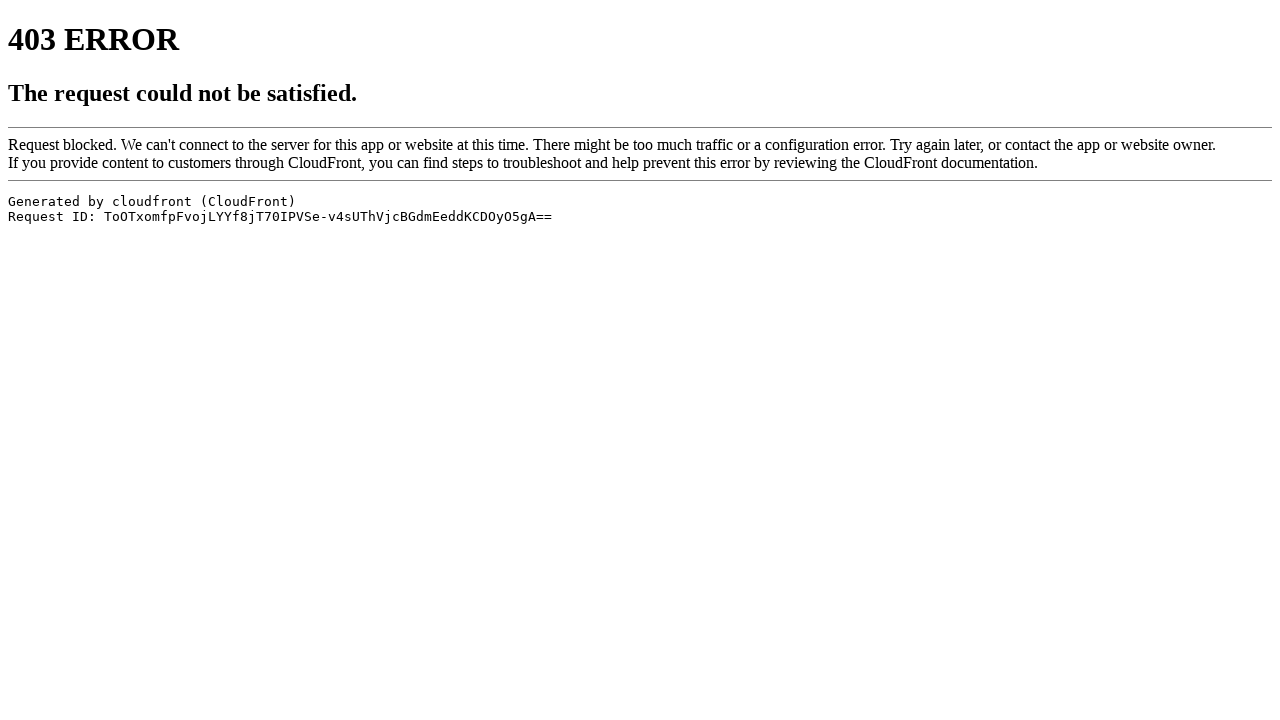